Tests context click (right-click) functionality by navigating to the context menu page and performing a right-click on a designated box element.

Starting URL: https://the-internet.herokuapp.com/

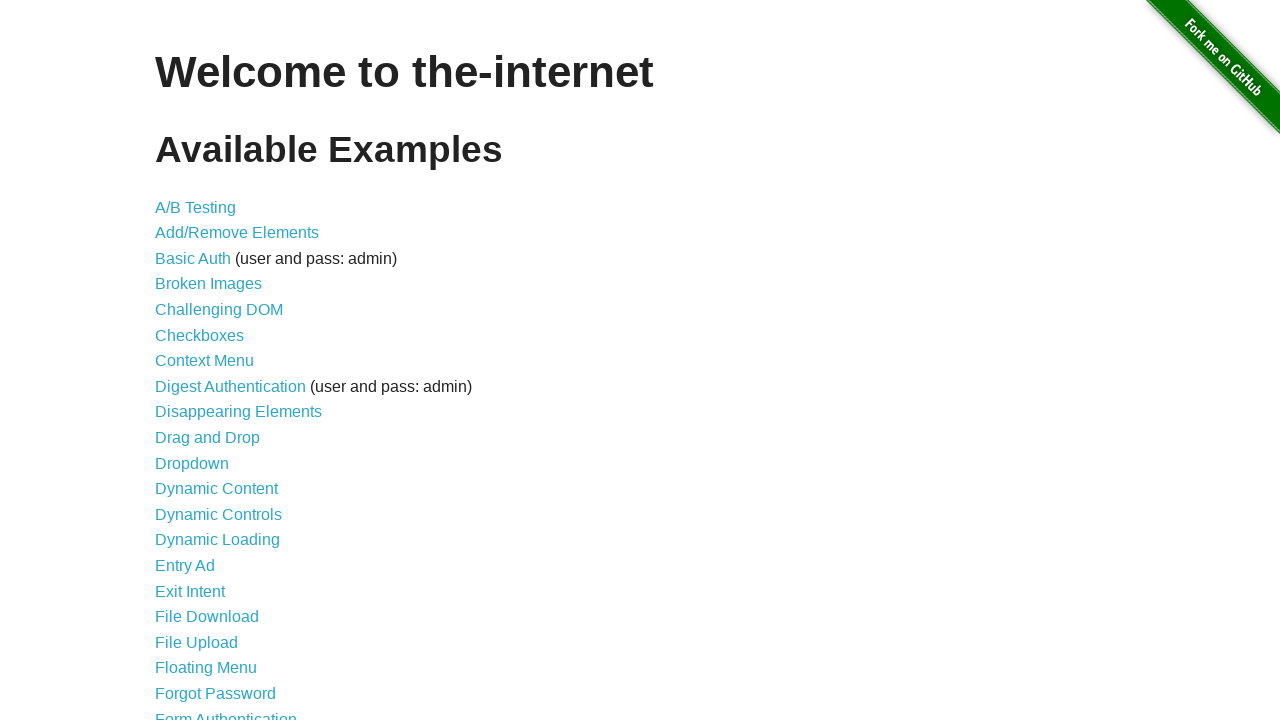

Clicked on Context Menu link at (204, 361) on a:has-text('Context')
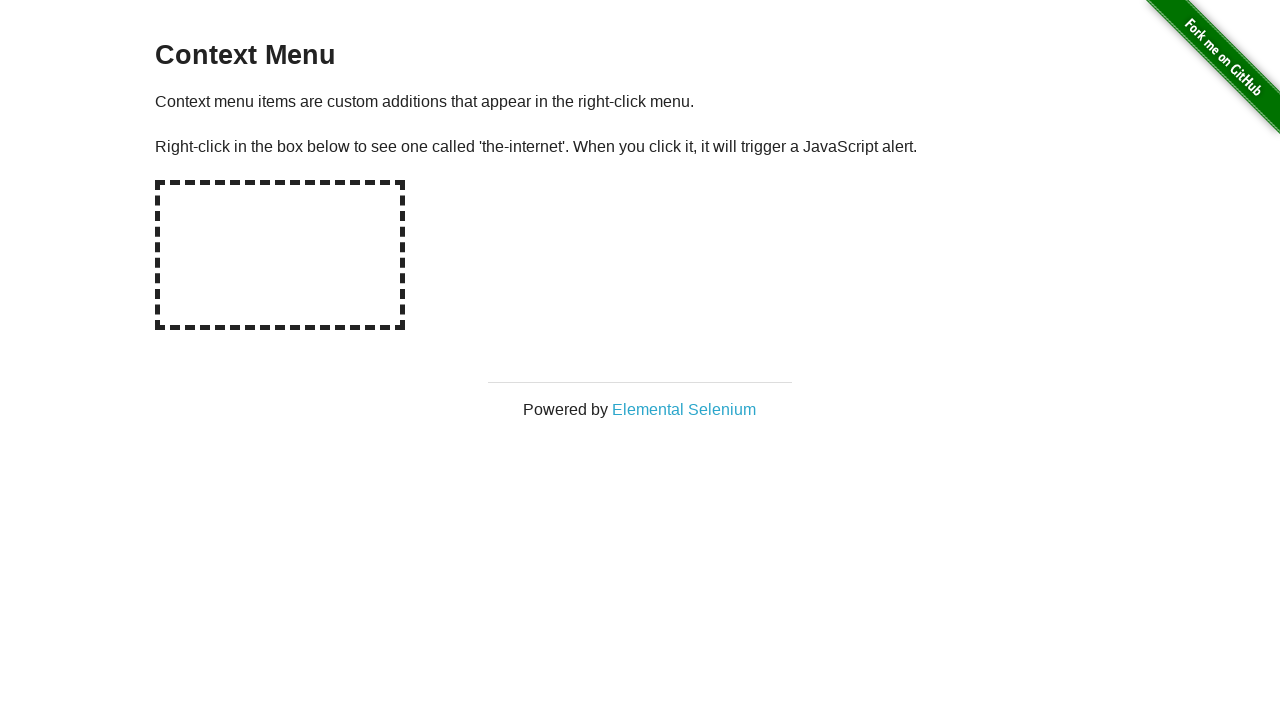

Right-clicked on the hot-spot box to open context menu at (280, 255) on #hot-spot
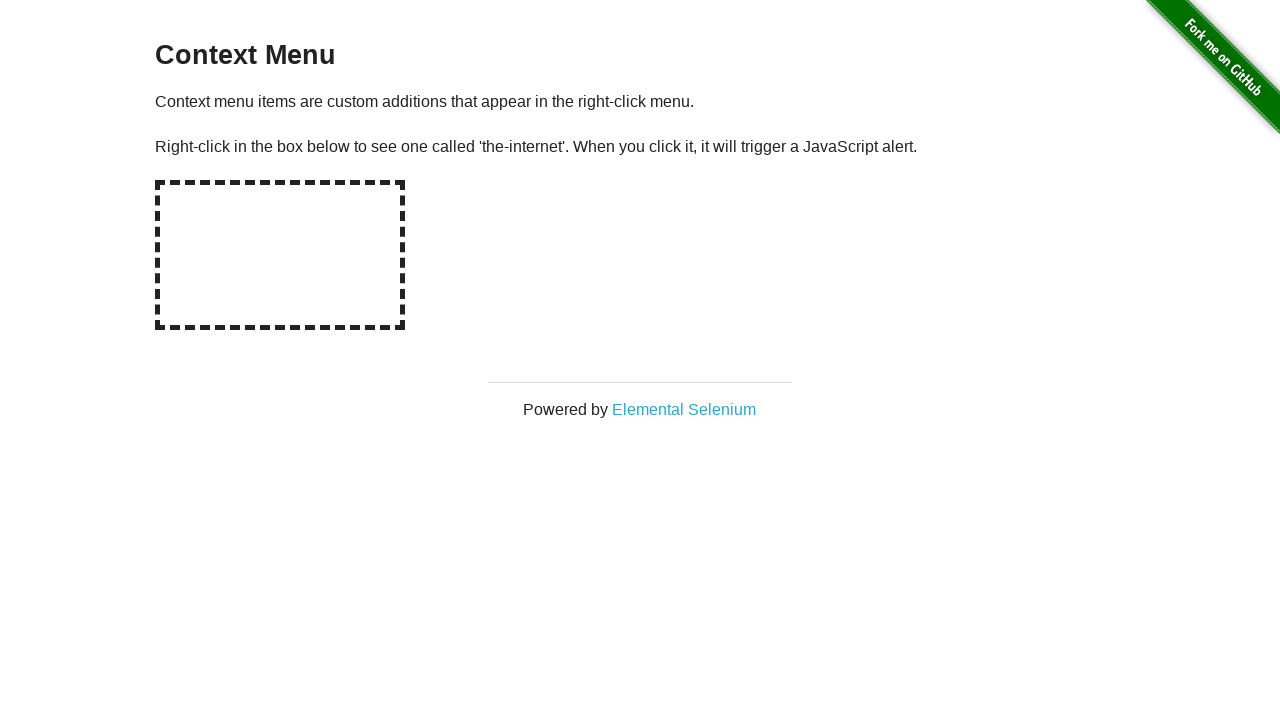

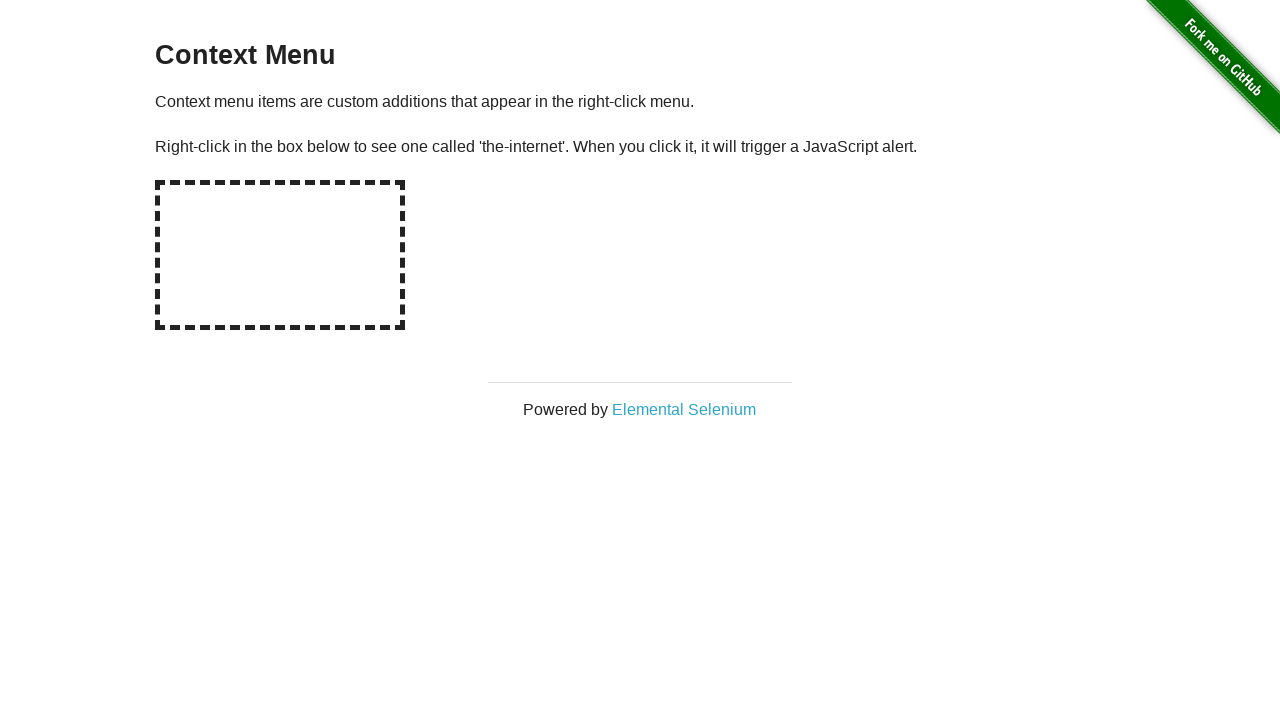